Tests filtering to display only completed todo items.

Starting URL: https://demo.playwright.dev/todomvc

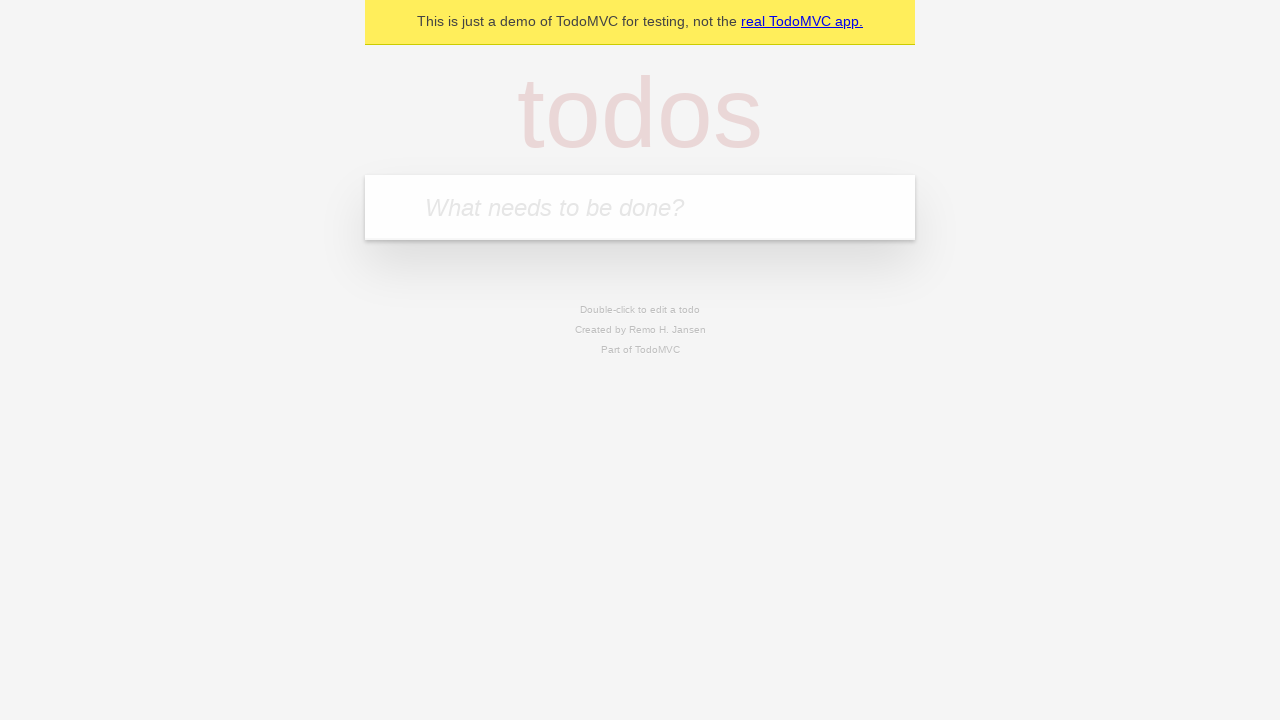

Filled todo input with 'buy some cheese' on internal:attr=[placeholder="What needs to be done?"i]
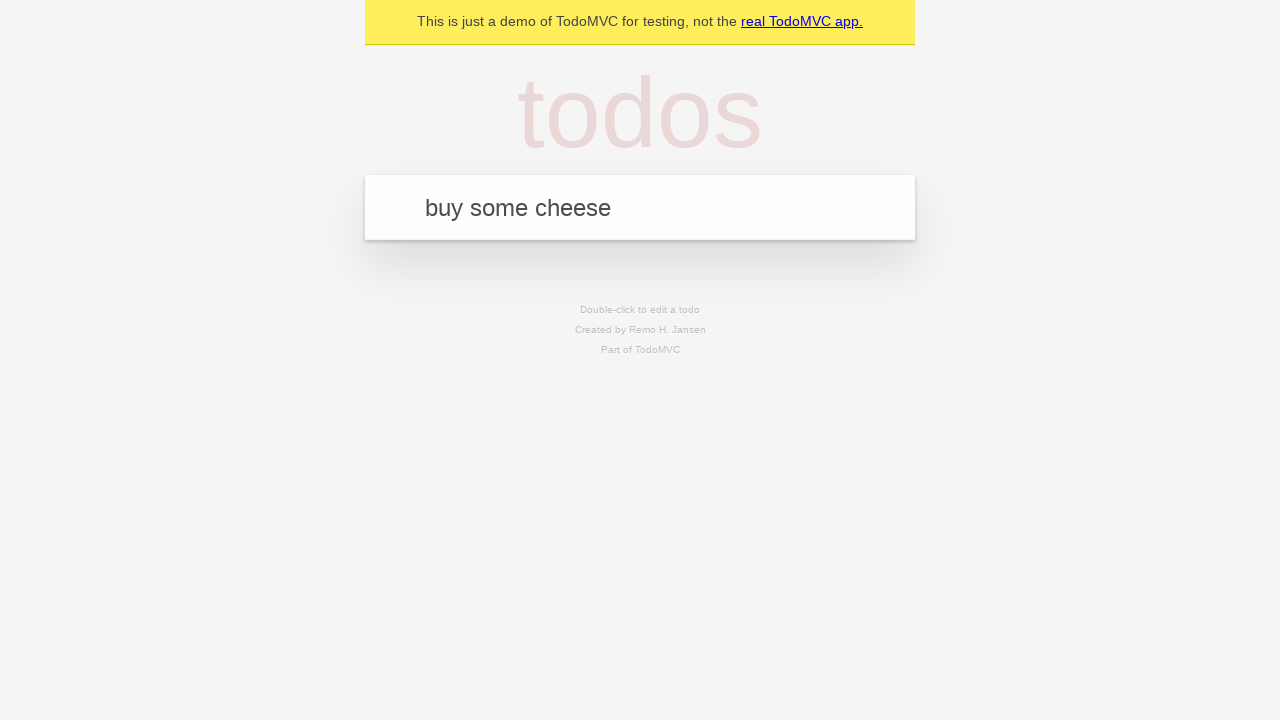

Pressed Enter to add first todo item on internal:attr=[placeholder="What needs to be done?"i]
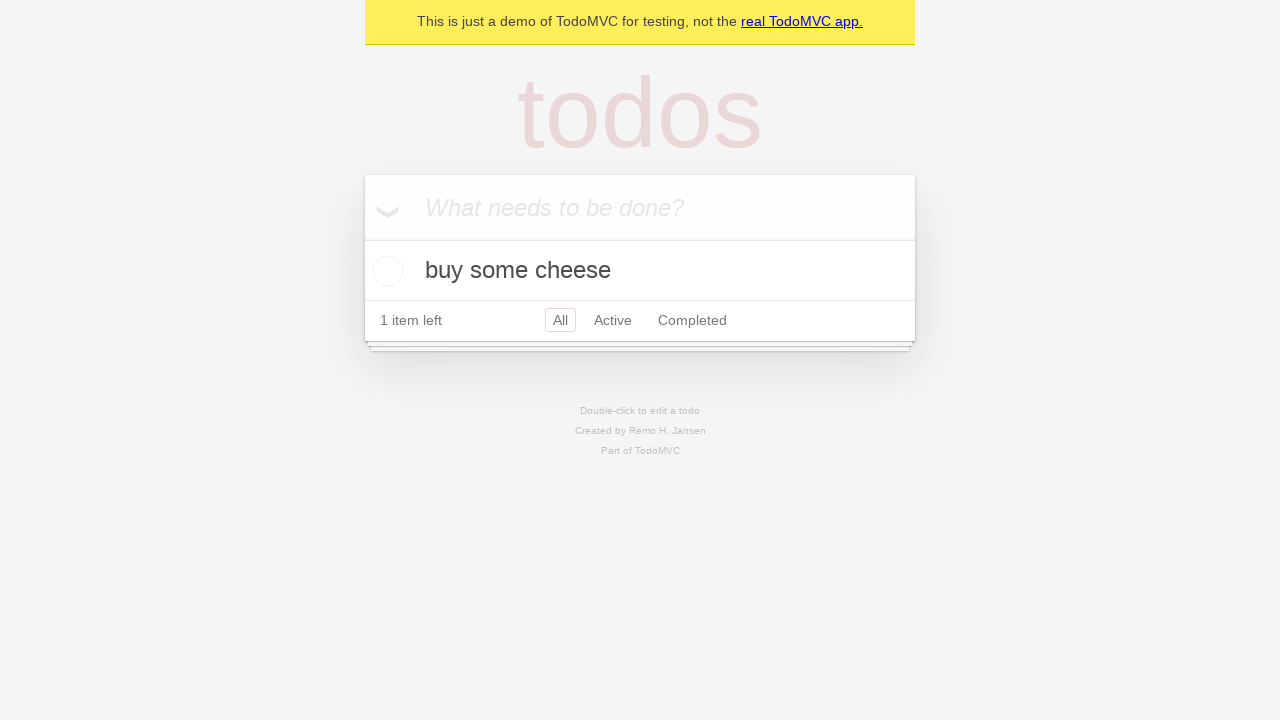

Filled todo input with 'feed the cat' on internal:attr=[placeholder="What needs to be done?"i]
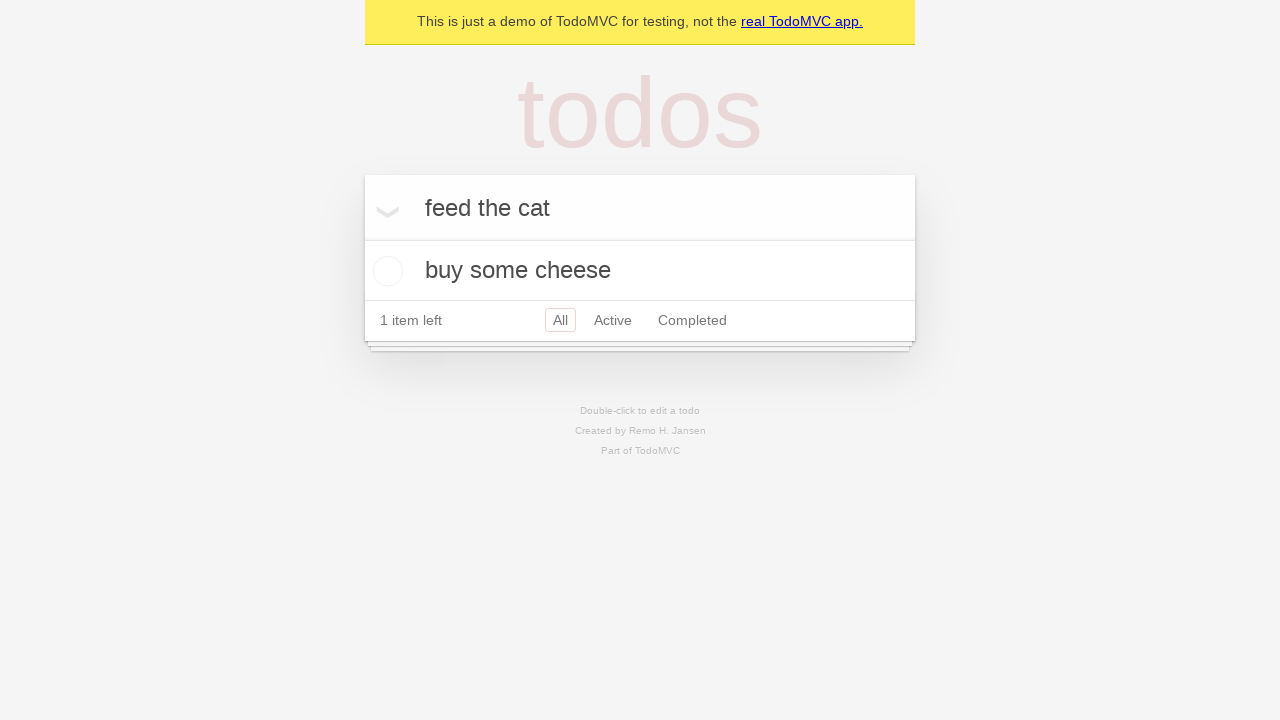

Pressed Enter to add second todo item on internal:attr=[placeholder="What needs to be done?"i]
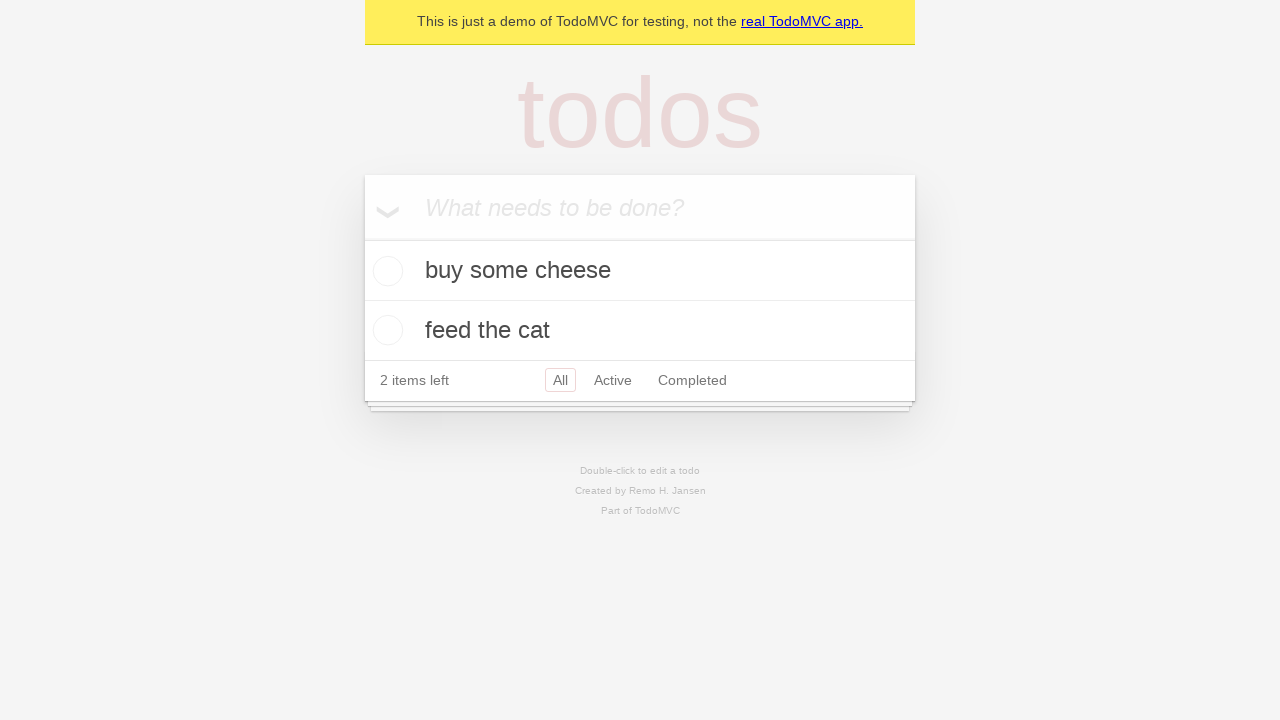

Filled todo input with 'book a doctors appointment' on internal:attr=[placeholder="What needs to be done?"i]
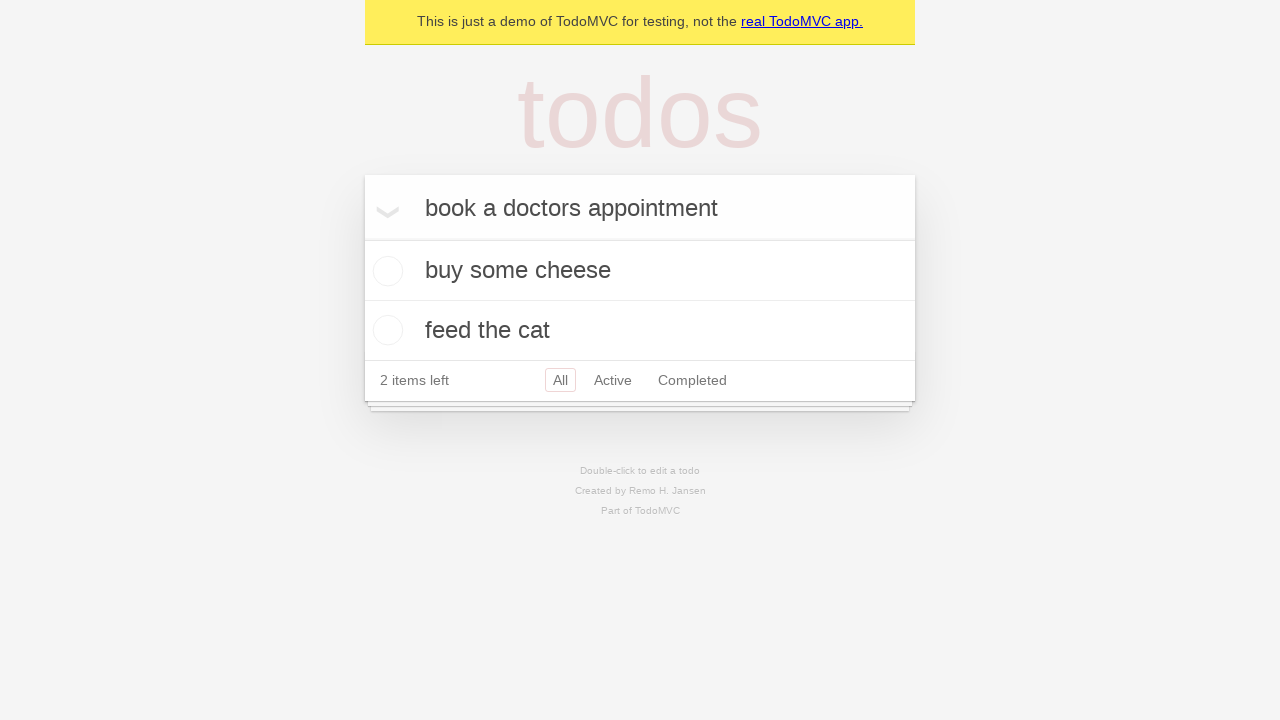

Pressed Enter to add third todo item on internal:attr=[placeholder="What needs to be done?"i]
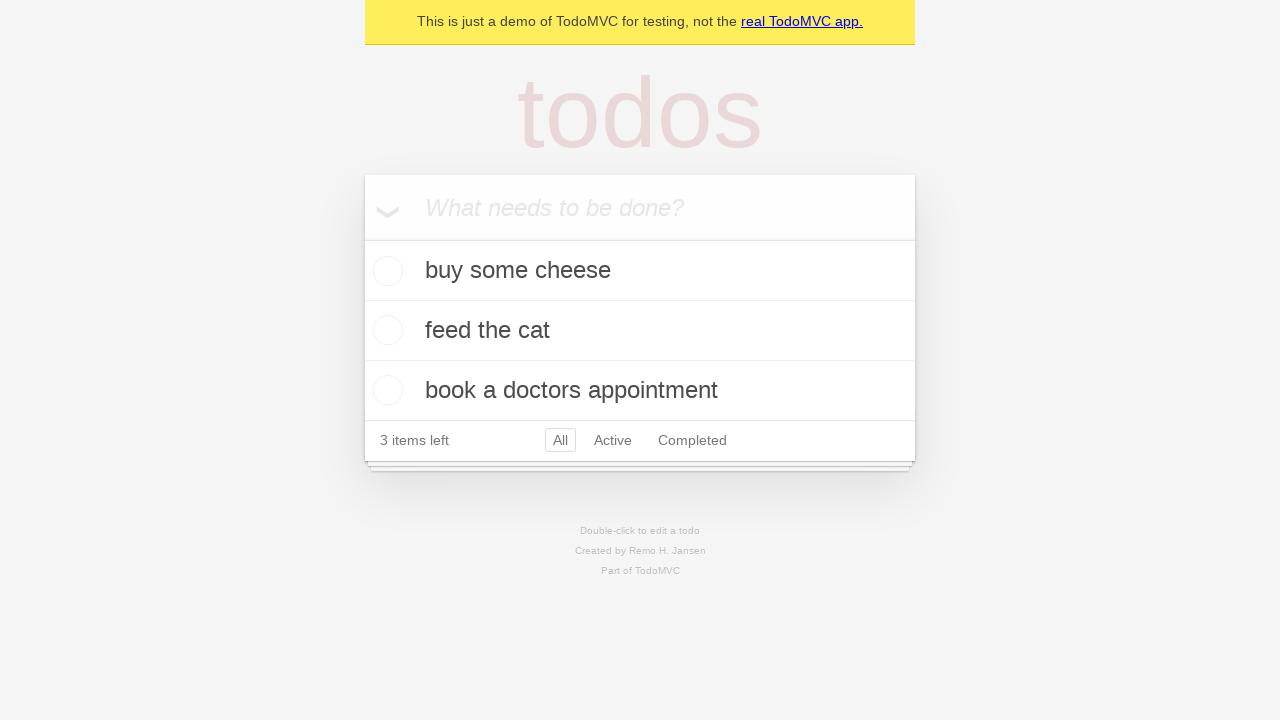

Checked the second todo item (feed the cat) at (385, 330) on internal:testid=[data-testid="todo-item"s] >> nth=1 >> internal:role=checkbox
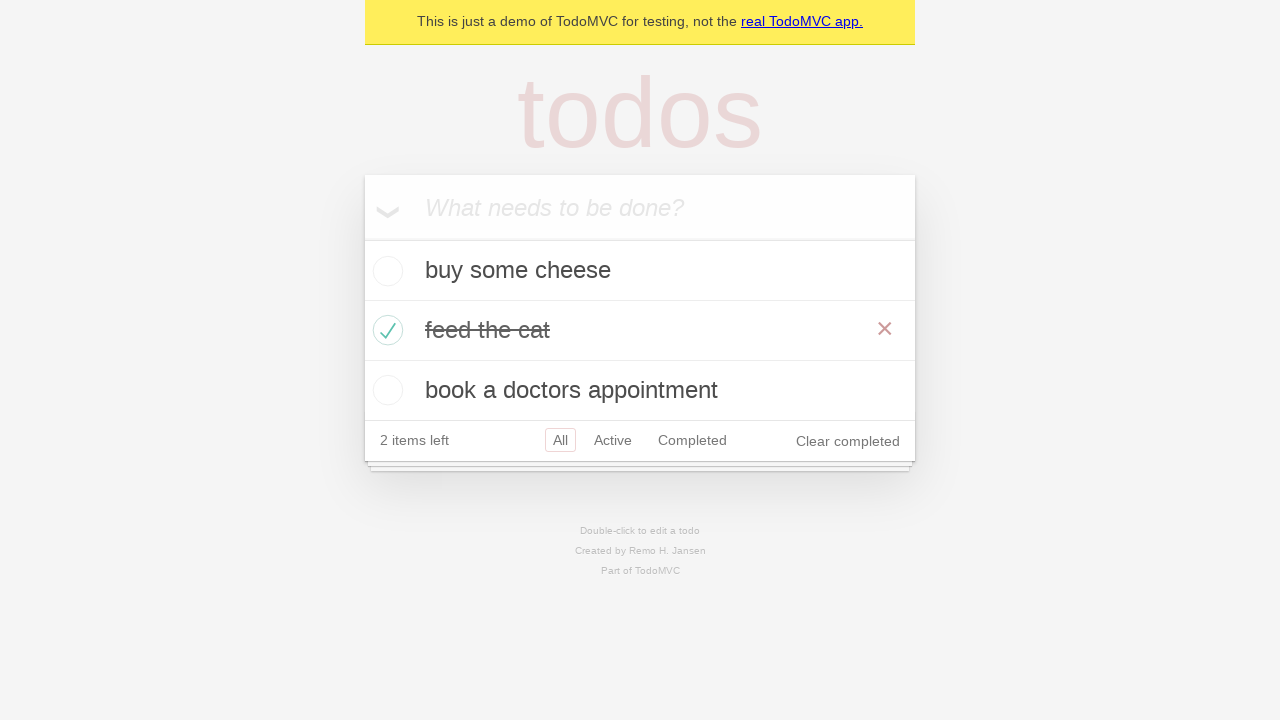

Clicked Completed filter to display only completed items at (692, 440) on internal:role=link[name="Completed"i]
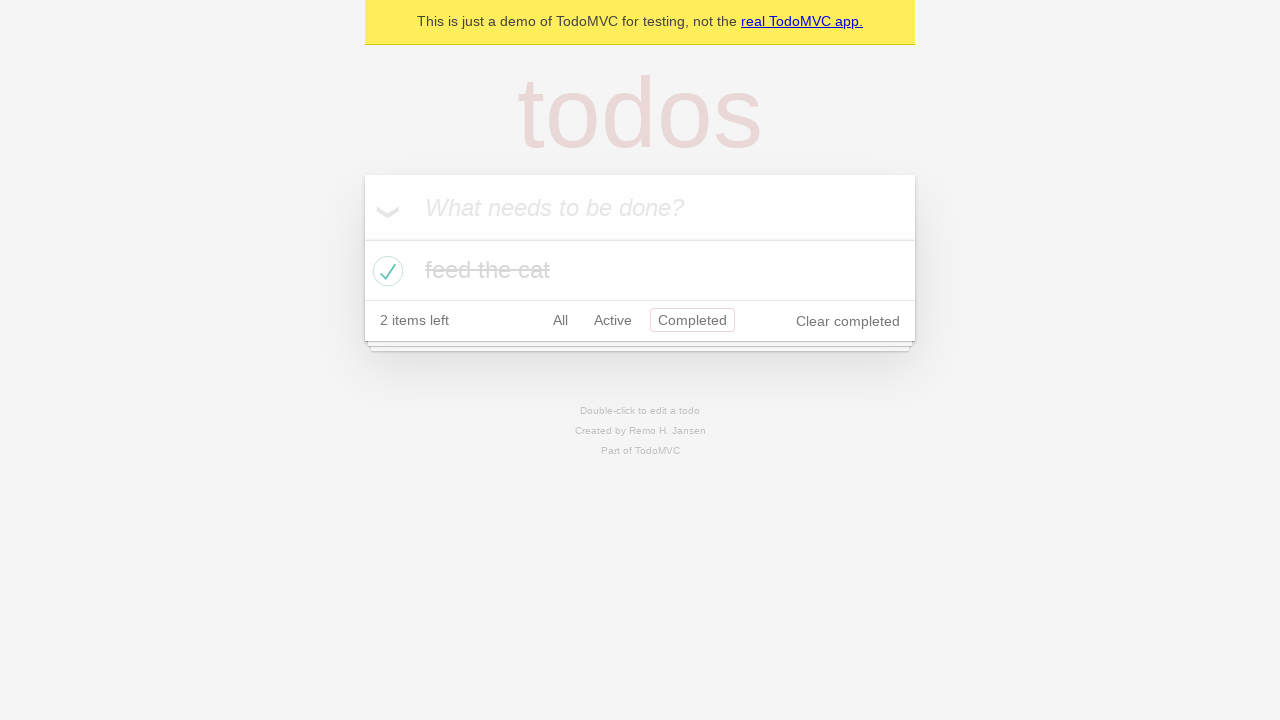

Verified that only 1 completed todo item is displayed
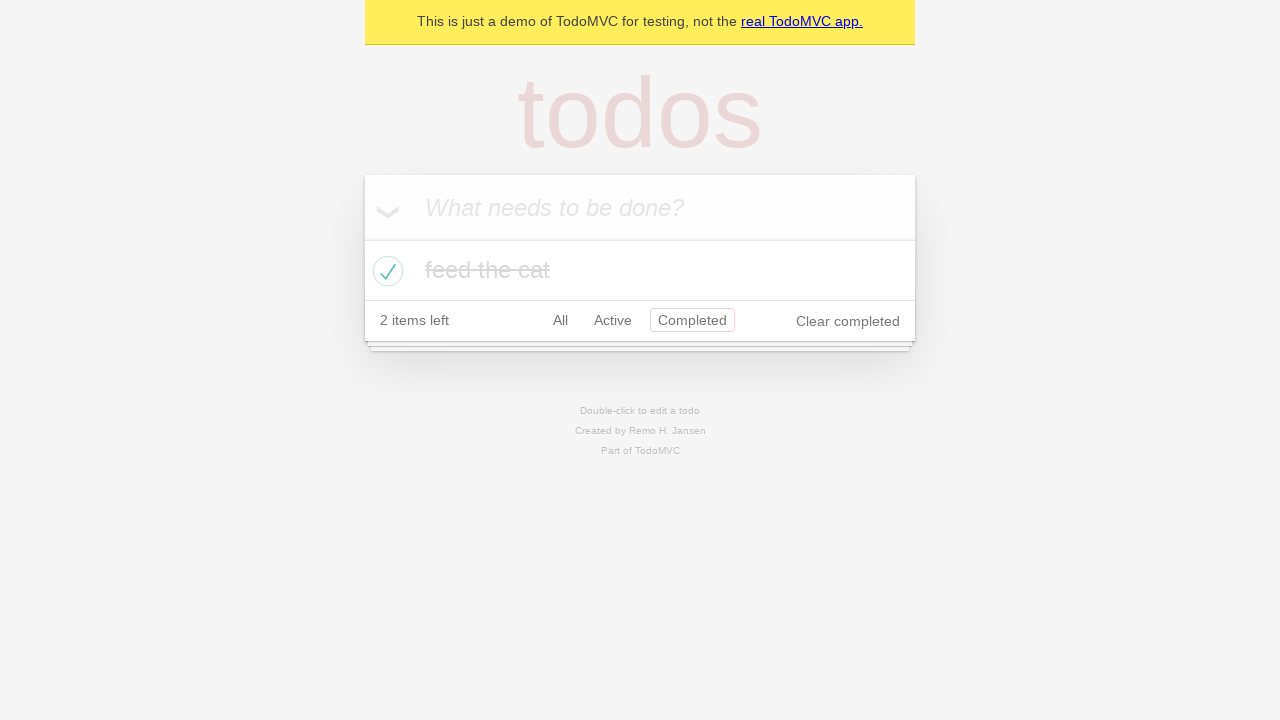

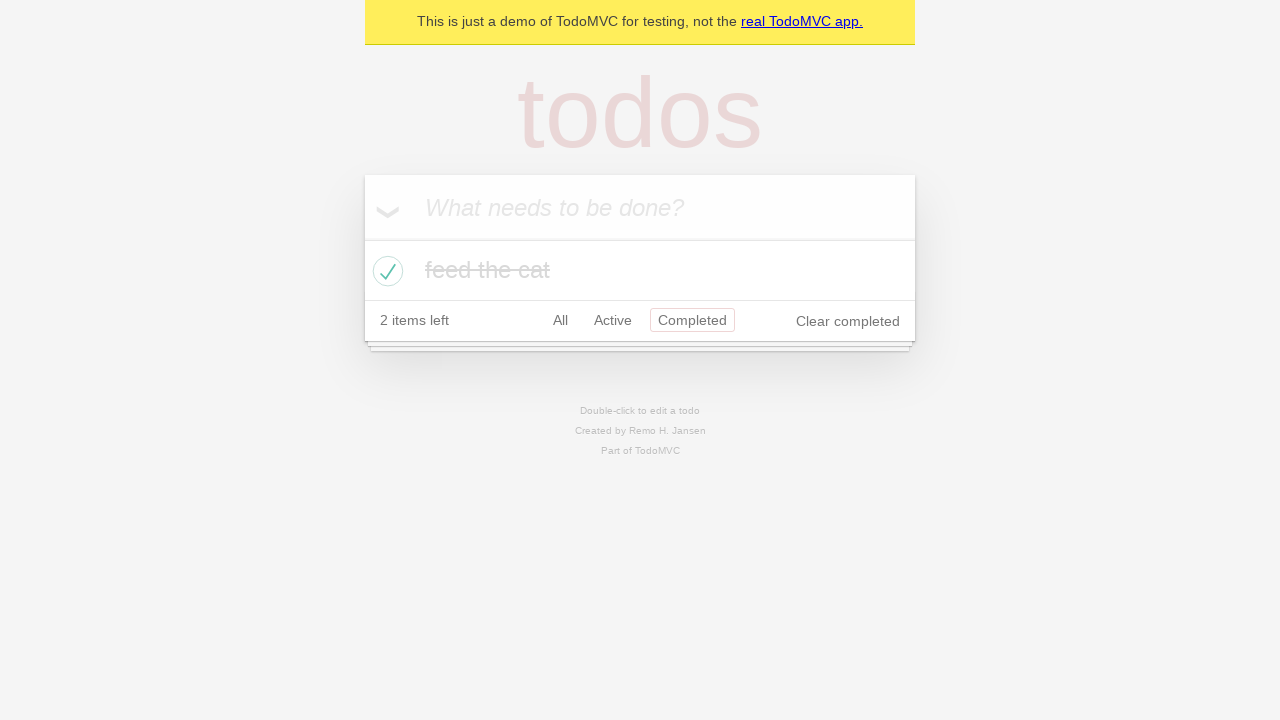